Fills the first name field in a student registration form

Starting URL: https://demoqa.com/automation-practice-form

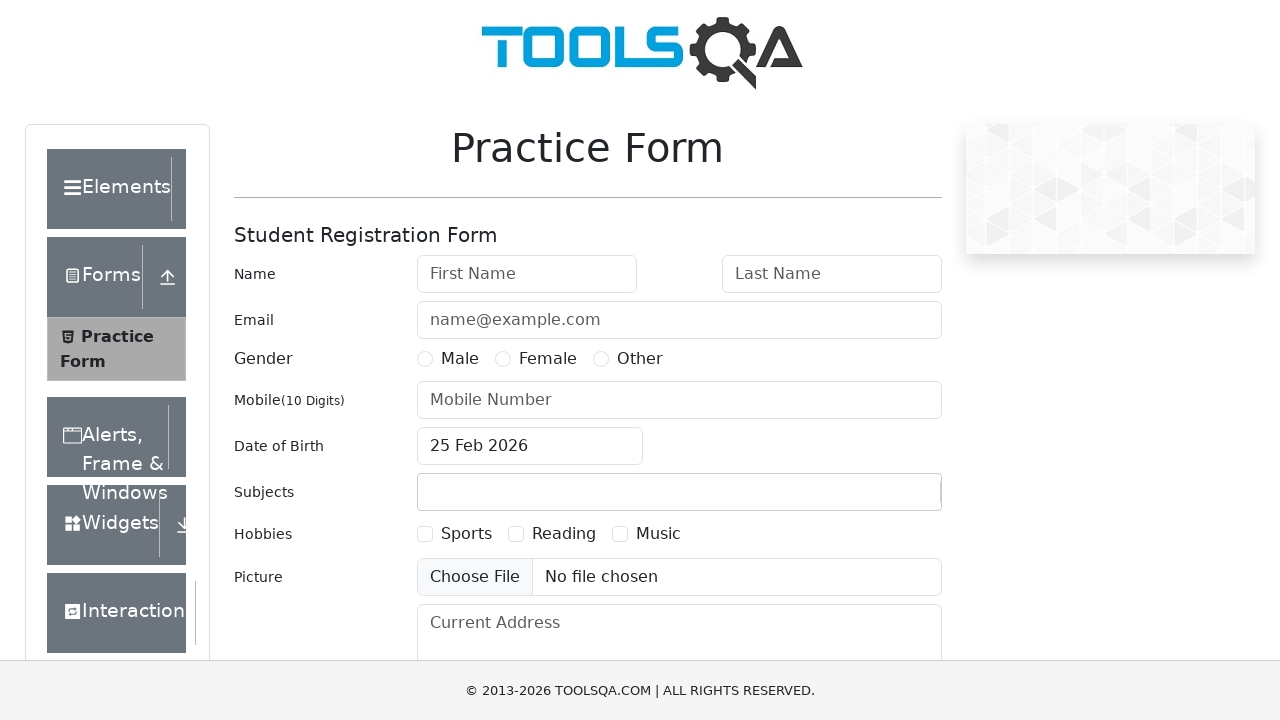

Filled first name field with 'Sasha' in student registration form on input#firstName
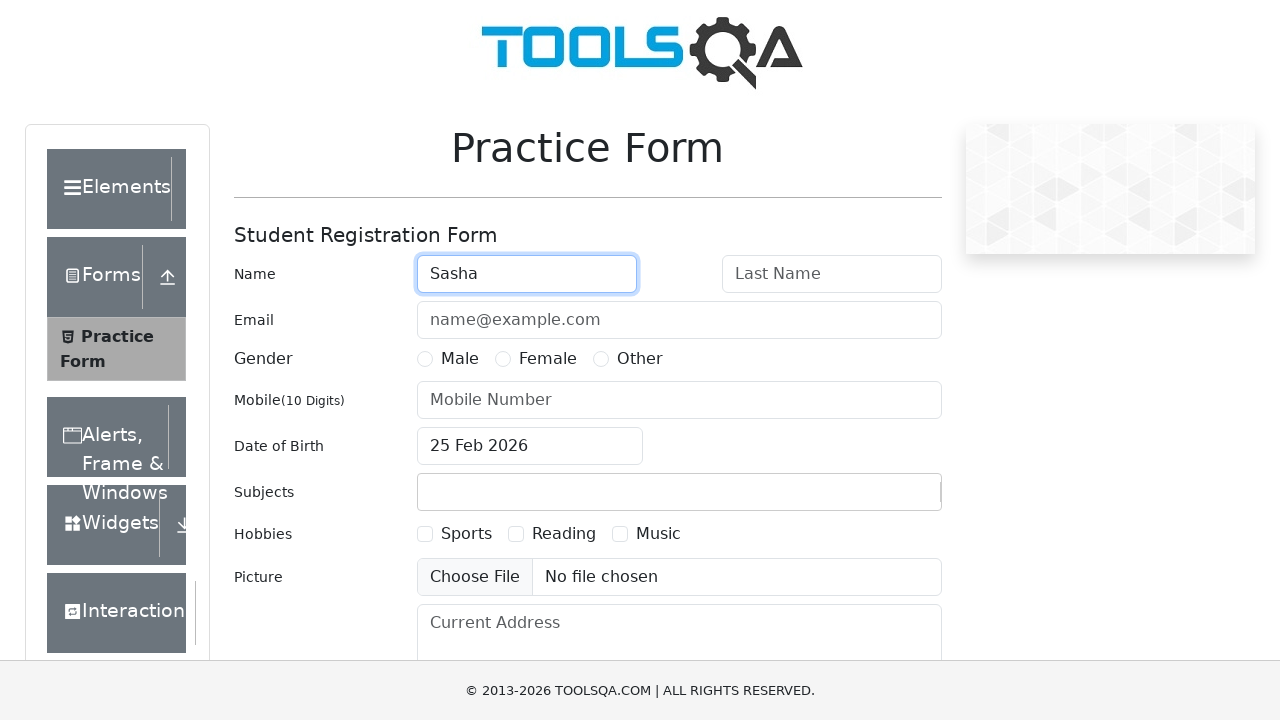

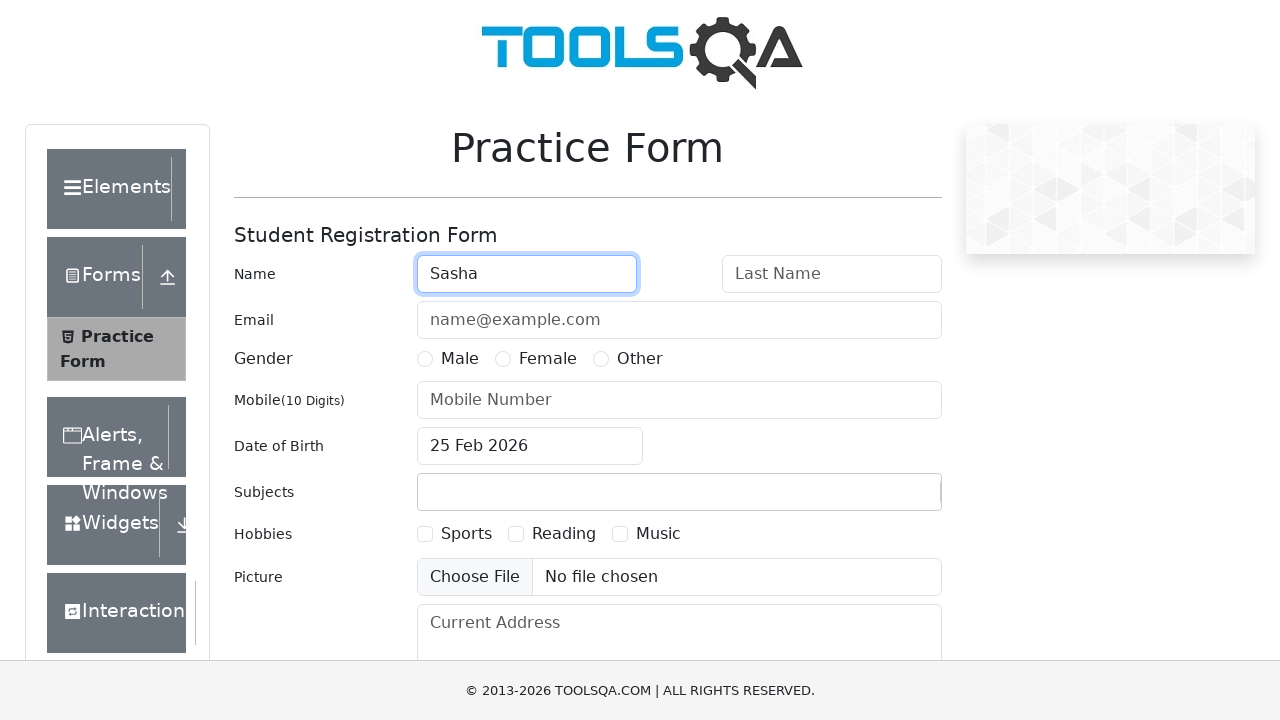